Tests link navigation in the footer section by opening each link in the first footer column in new tabs and verifying they open correctly

Starting URL: https://www.rahulshettyacademy.com/AutomationPractice/

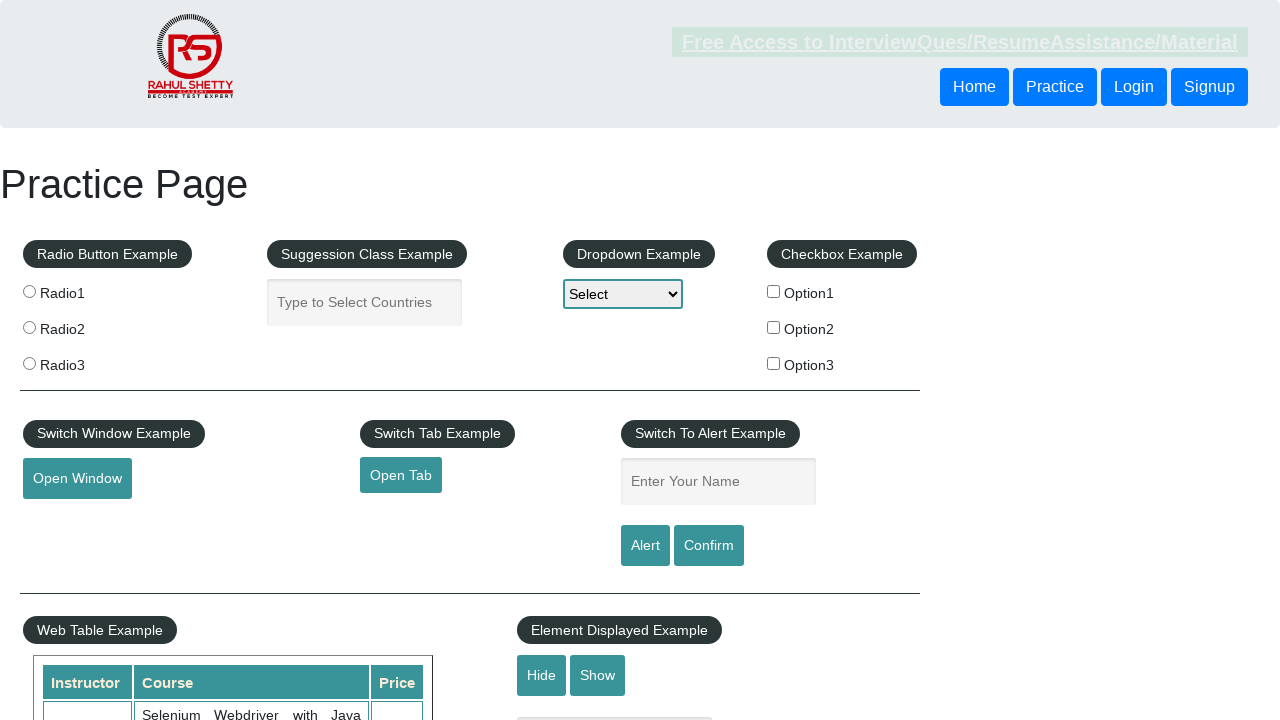

Counted total links on page: 27
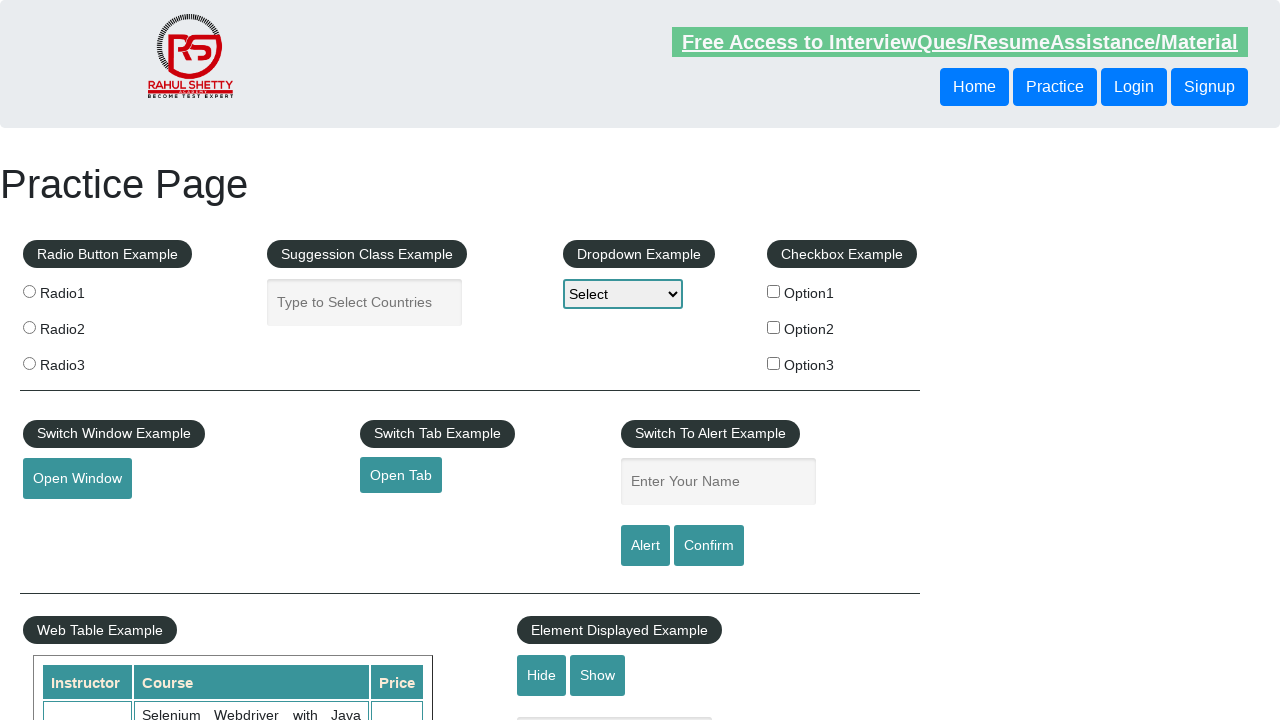

Located footer section with ID 'gf-BIG'
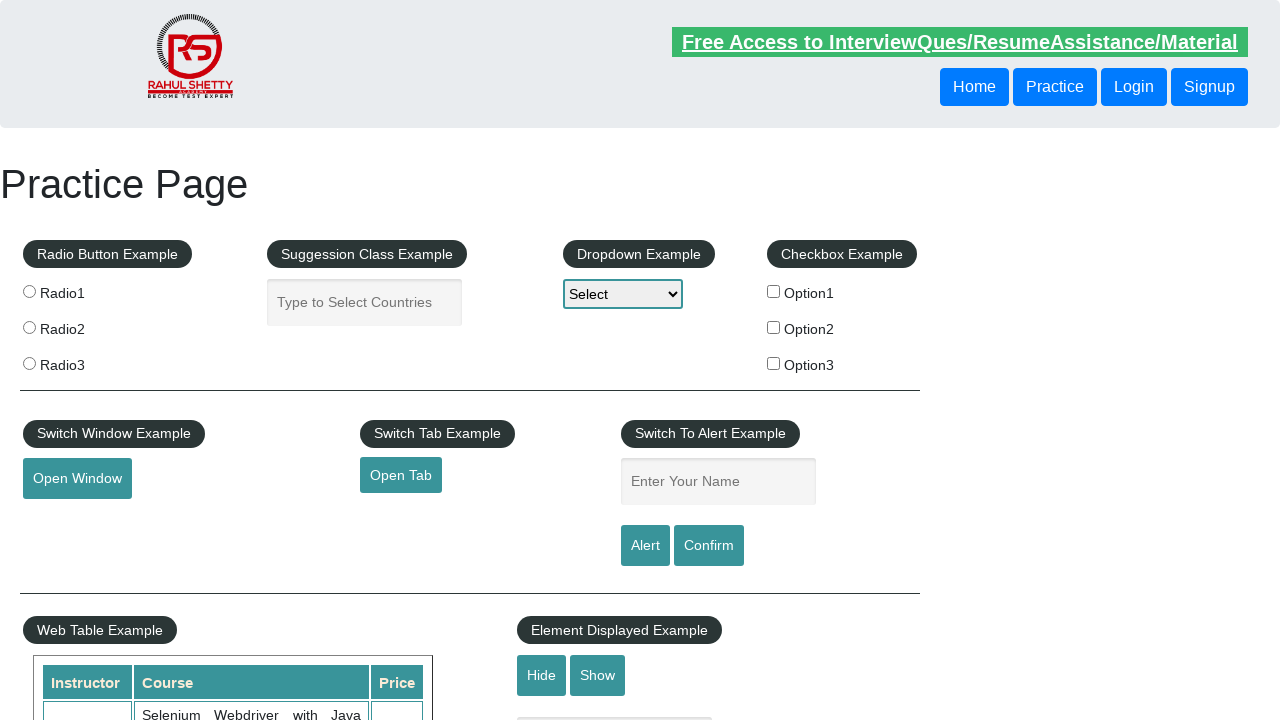

Counted footer section links: 20
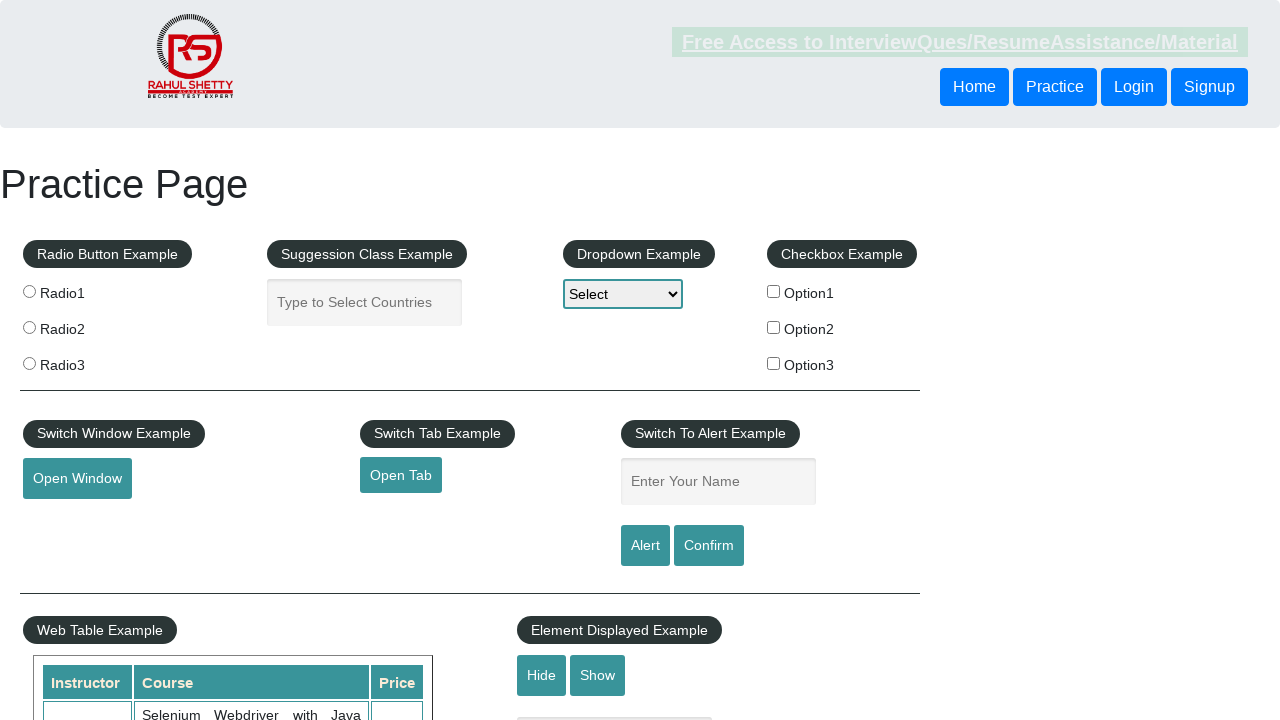

Located first footer column using XPath
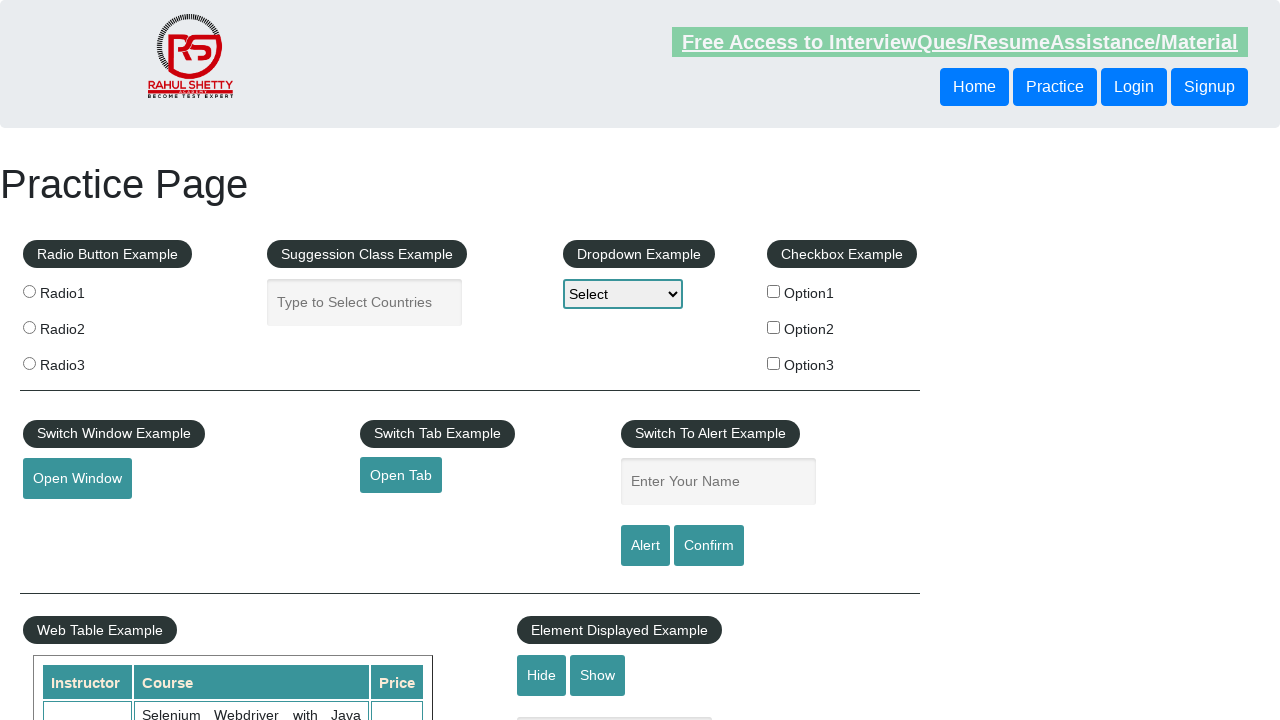

Counted first column links: 5
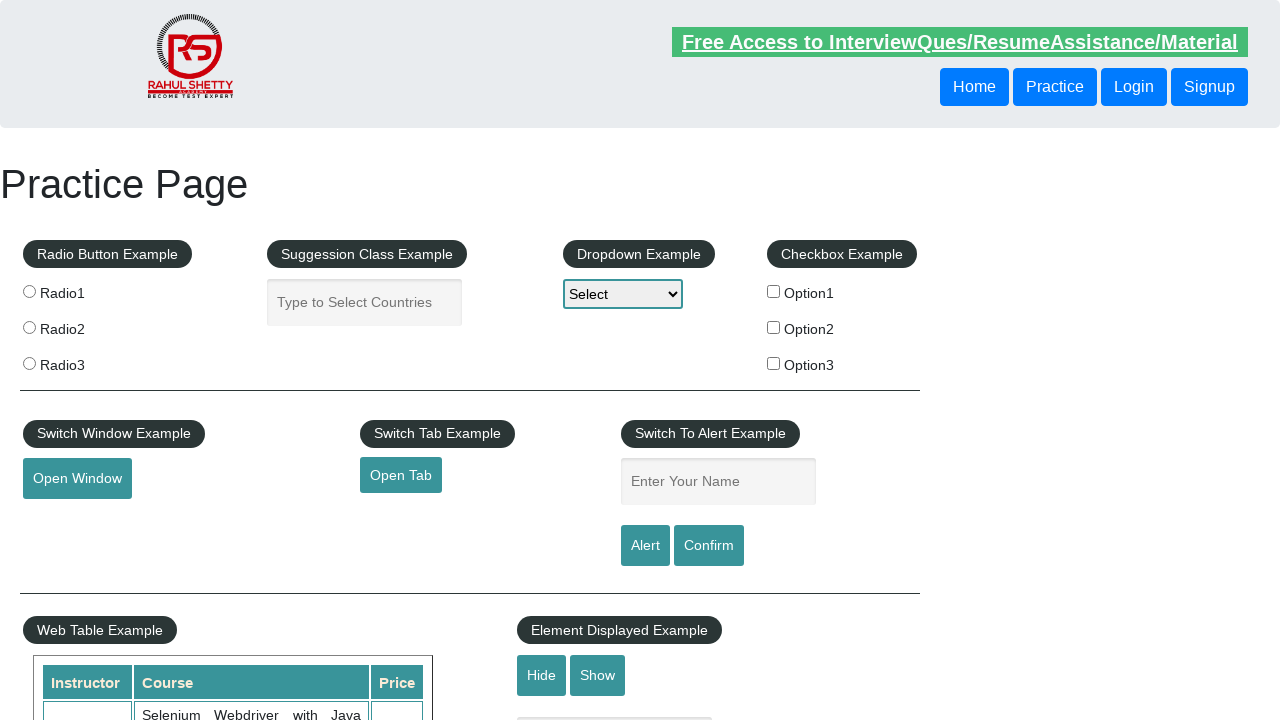

Opened link 1 from first column in new tab using Ctrl+Click at (68, 520) on #gf-BIG >> xpath=//table/tbody/tr/td[1]/ul >> a >> nth=1
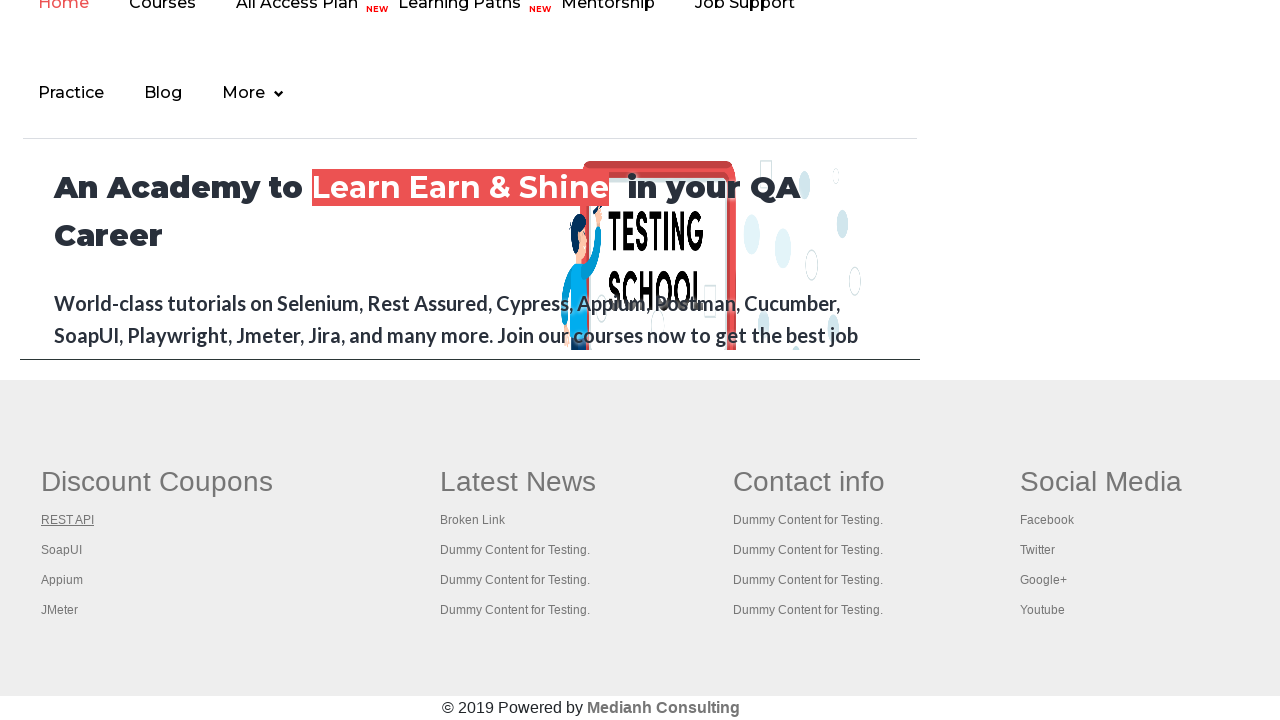

Opened link 2 from first column in new tab using Ctrl+Click at (62, 550) on #gf-BIG >> xpath=//table/tbody/tr/td[1]/ul >> a >> nth=2
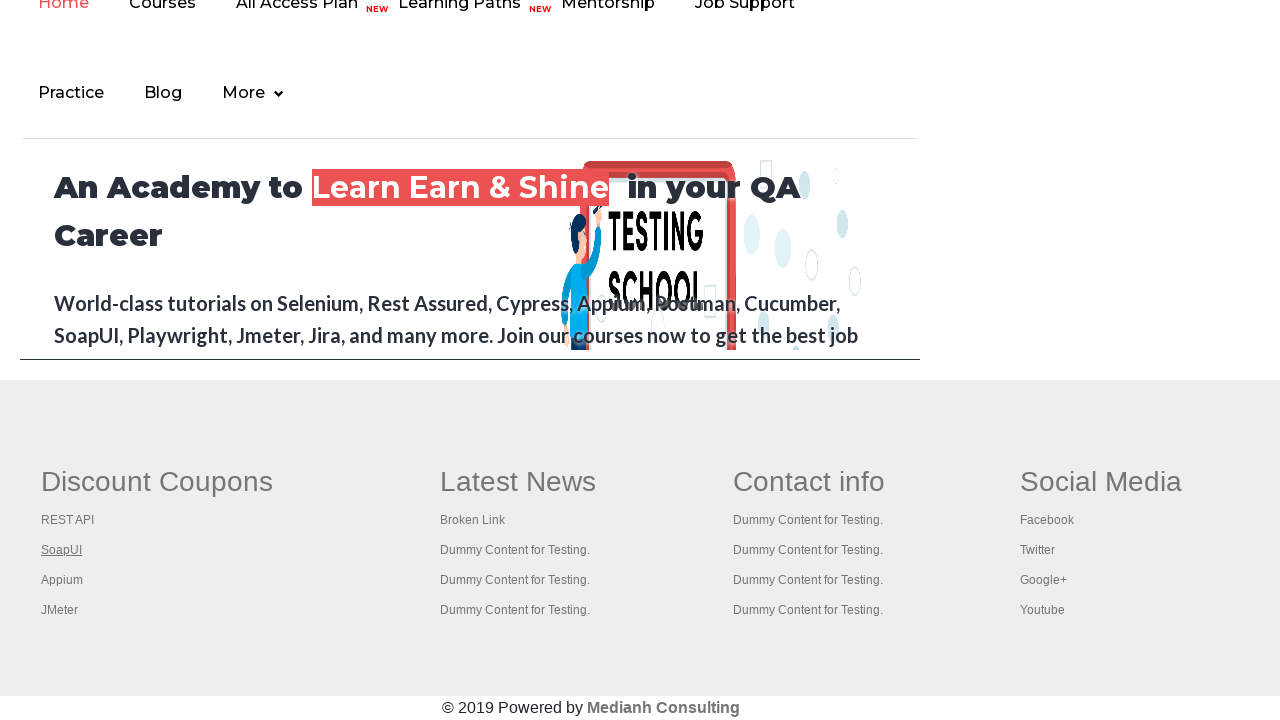

Opened link 3 from first column in new tab using Ctrl+Click at (62, 580) on #gf-BIG >> xpath=//table/tbody/tr/td[1]/ul >> a >> nth=3
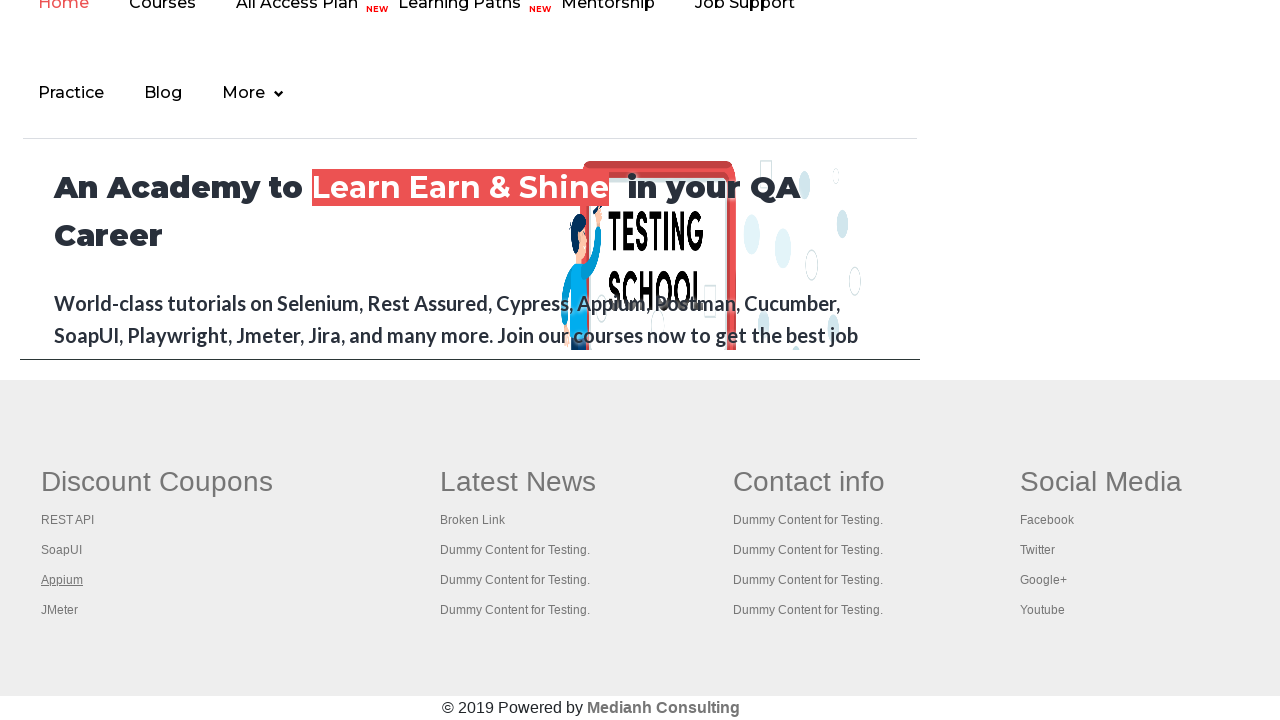

Opened link 4 from first column in new tab using Ctrl+Click at (60, 610) on #gf-BIG >> xpath=//table/tbody/tr/td[1]/ul >> a >> nth=4
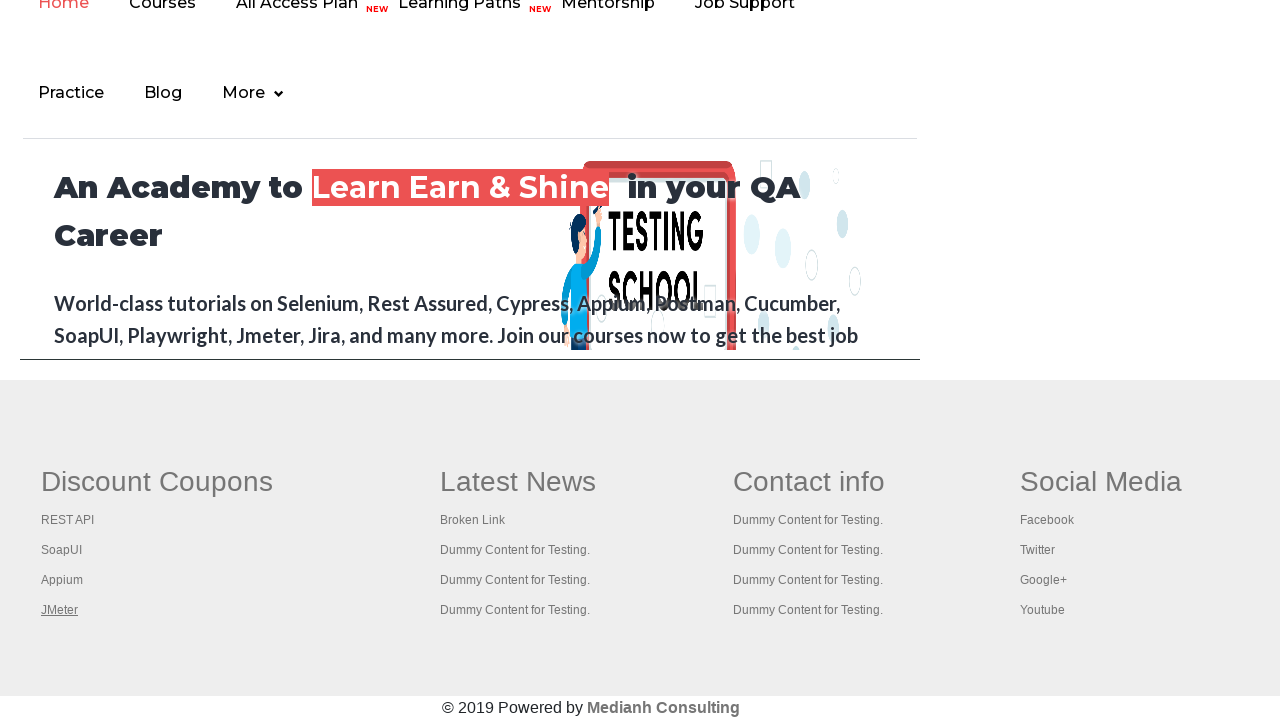

Retrieved all open pages/tabs: 5 total
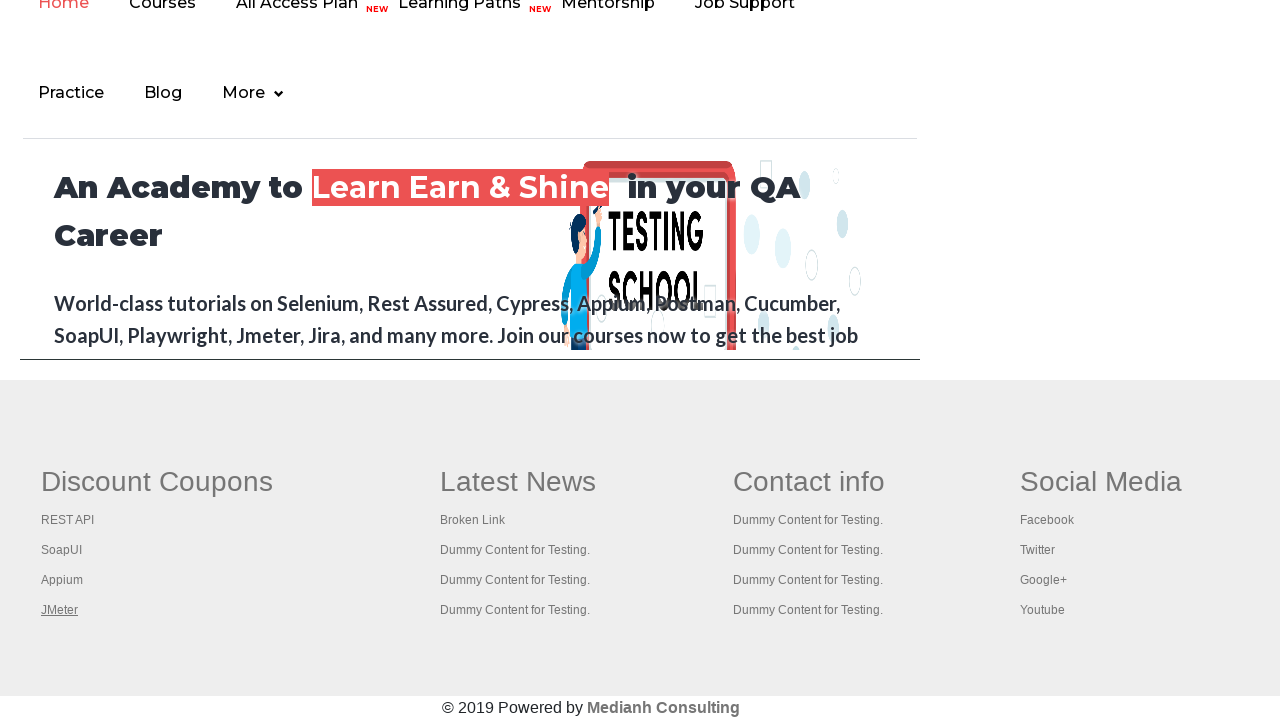

Brought page to front with title: Practice Page
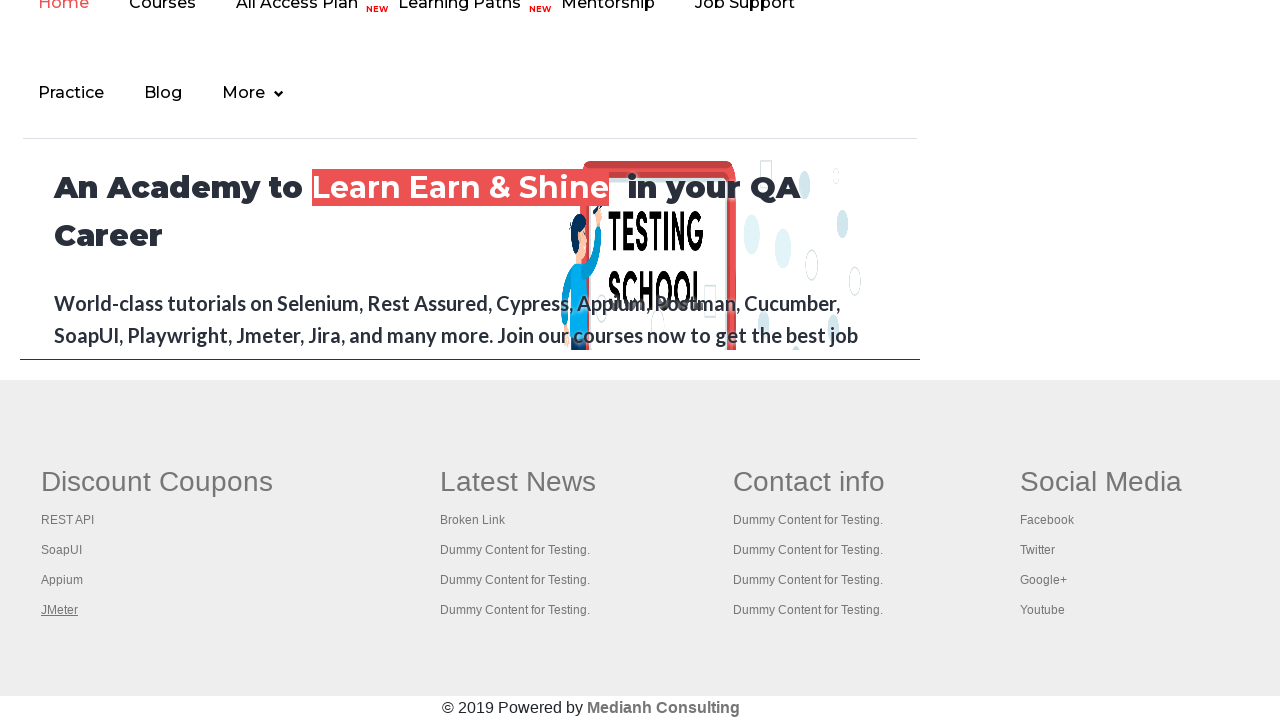

Brought page to front with title: REST API Tutorial
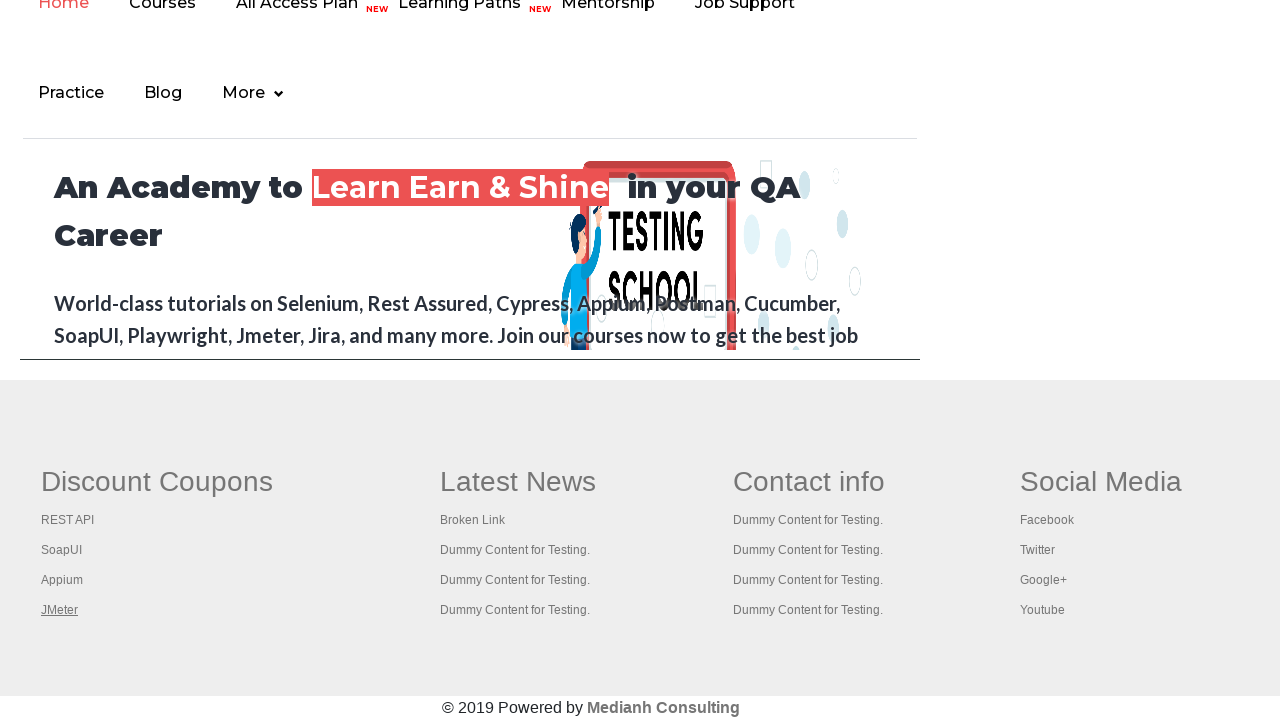

Brought page to front with title: The World’s Most Popular API Testing Tool | SoapUI
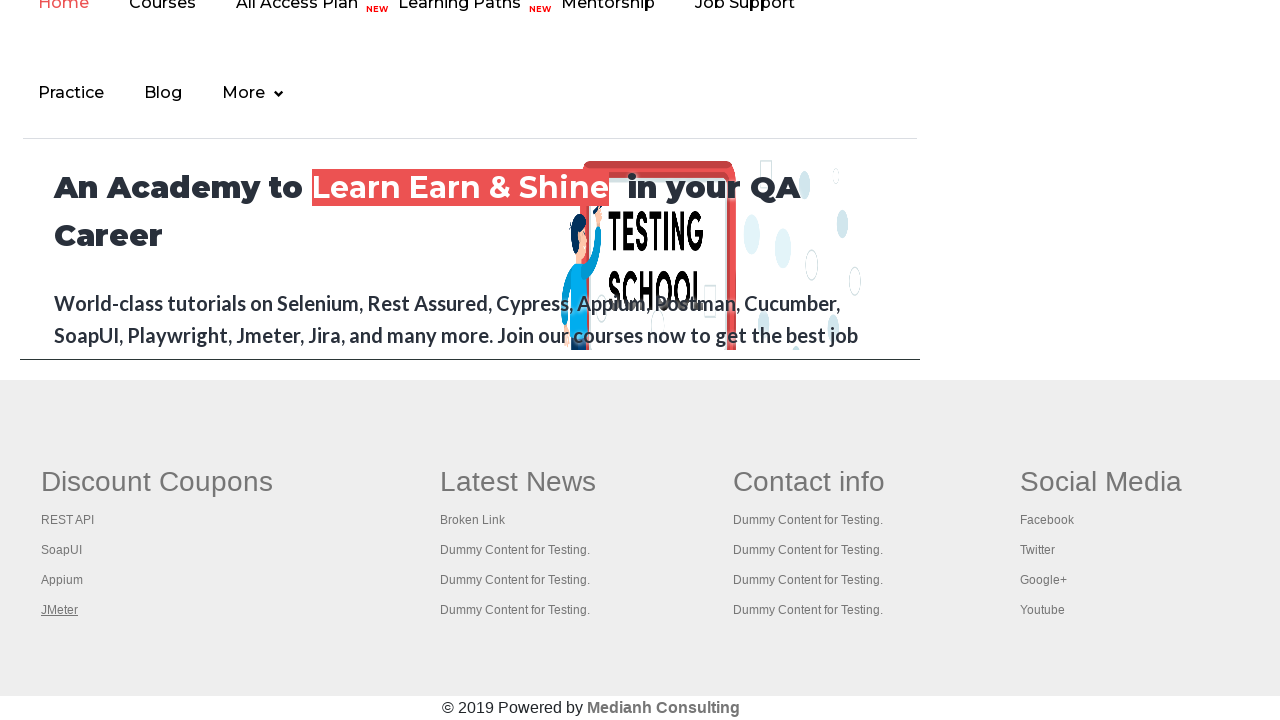

Brought page to front with title: Appium tutorial for Mobile Apps testing | RahulShetty Academy | Rahul
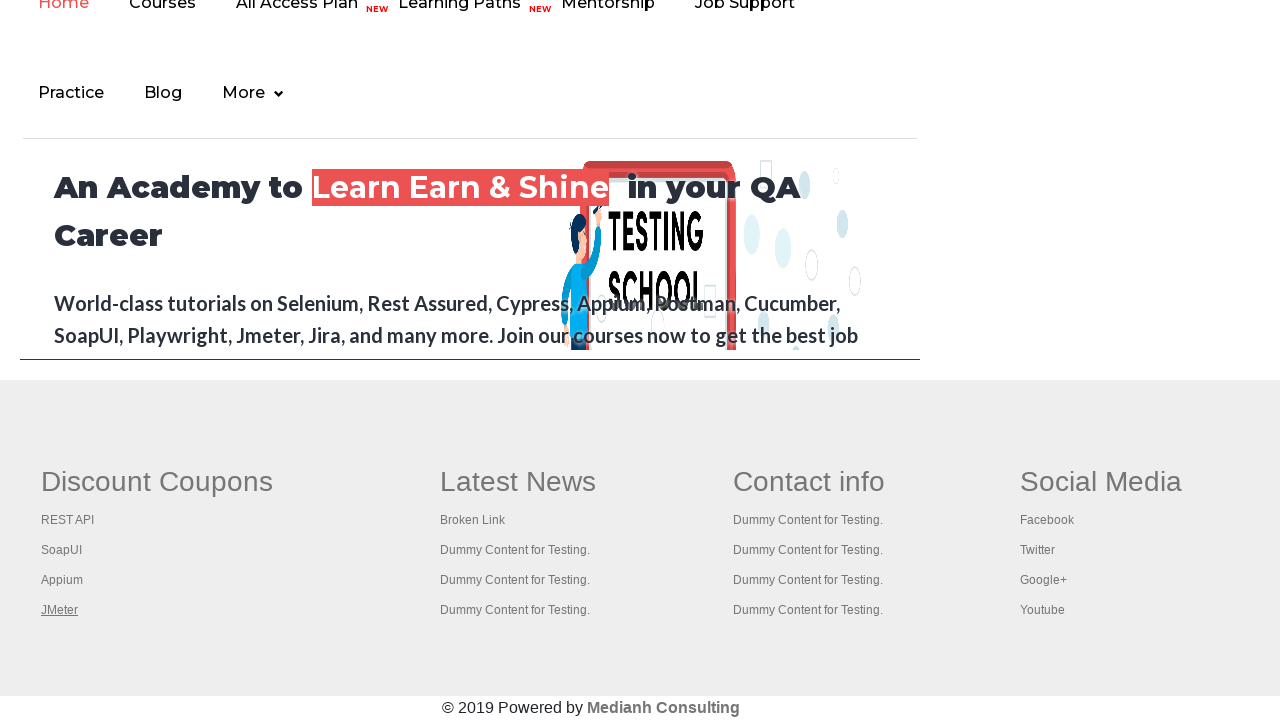

Brought page to front with title: Apache JMeter - Apache JMeter™
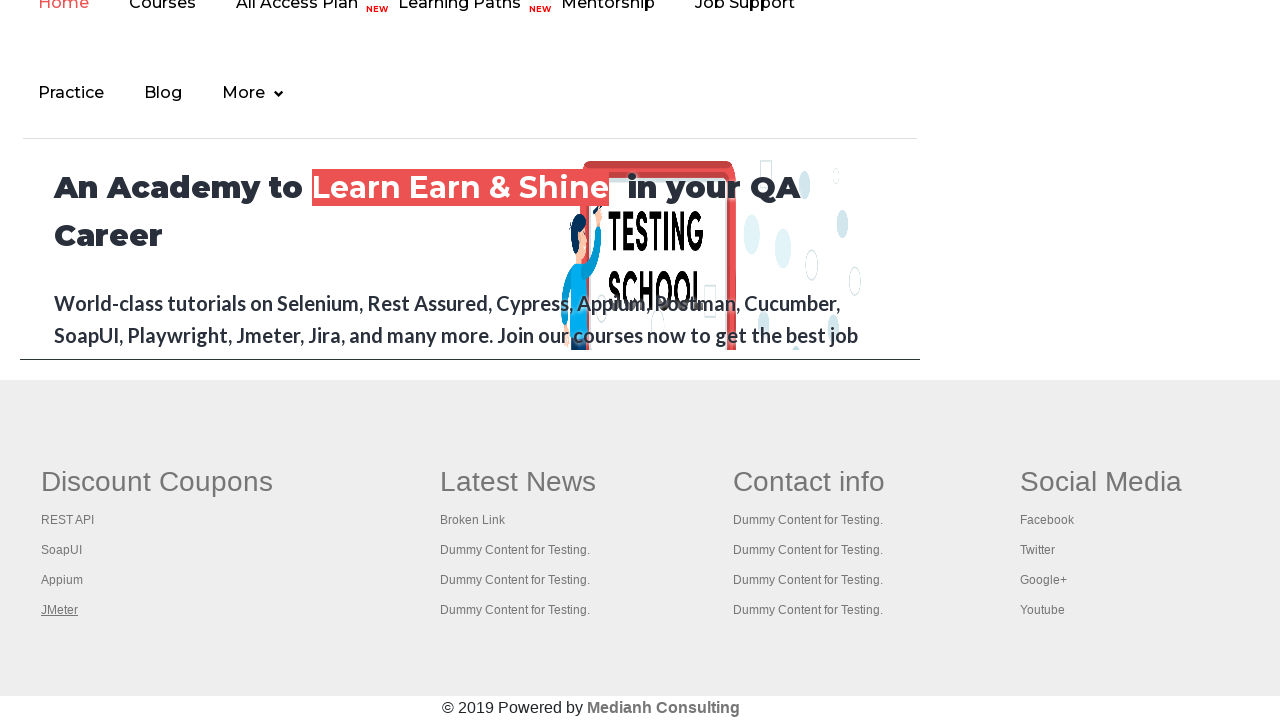

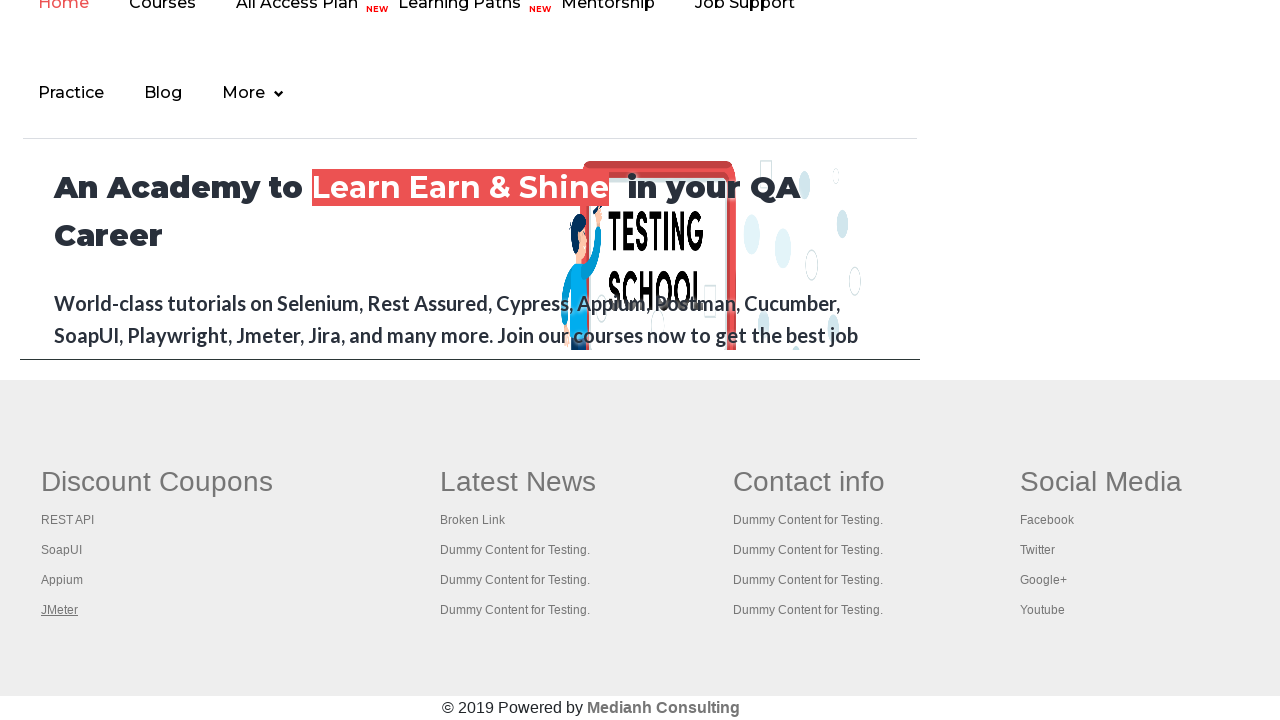